Tests that the currently applied filter is highlighted when navigating between filter views.

Starting URL: https://demo.playwright.dev/todomvc

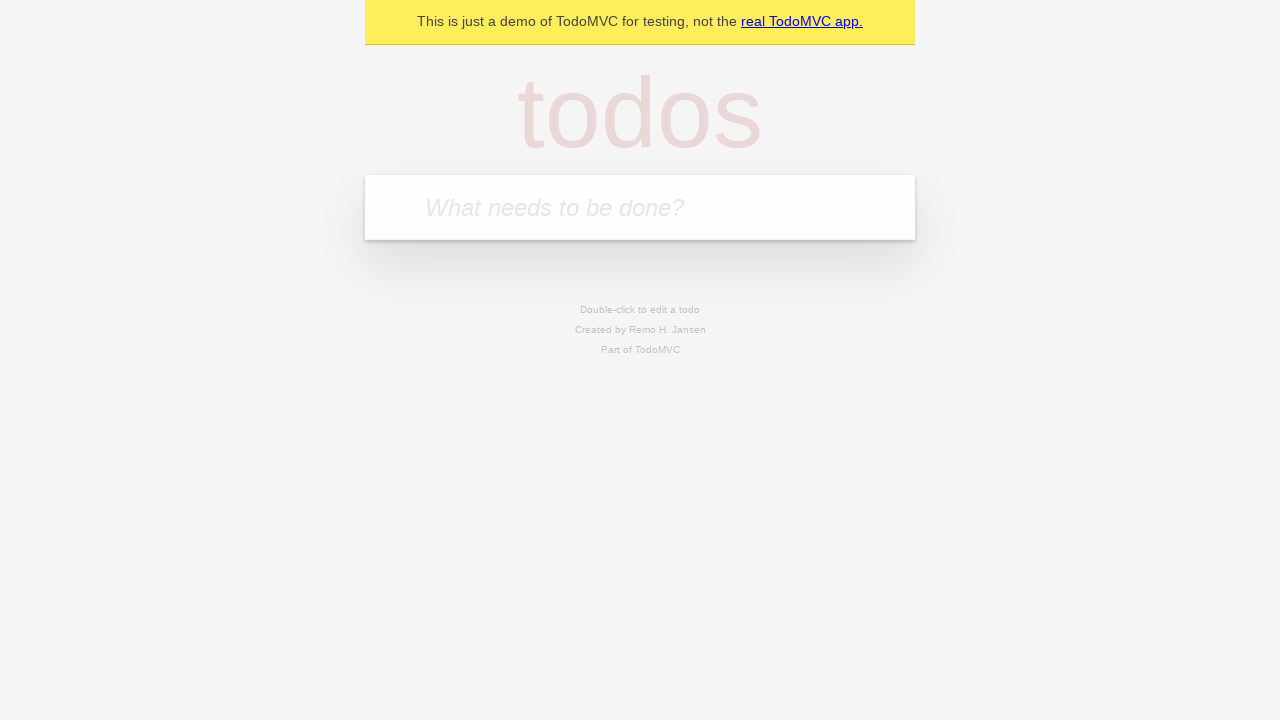

Filled new todo input with 'buy some cheese' on .new-todo
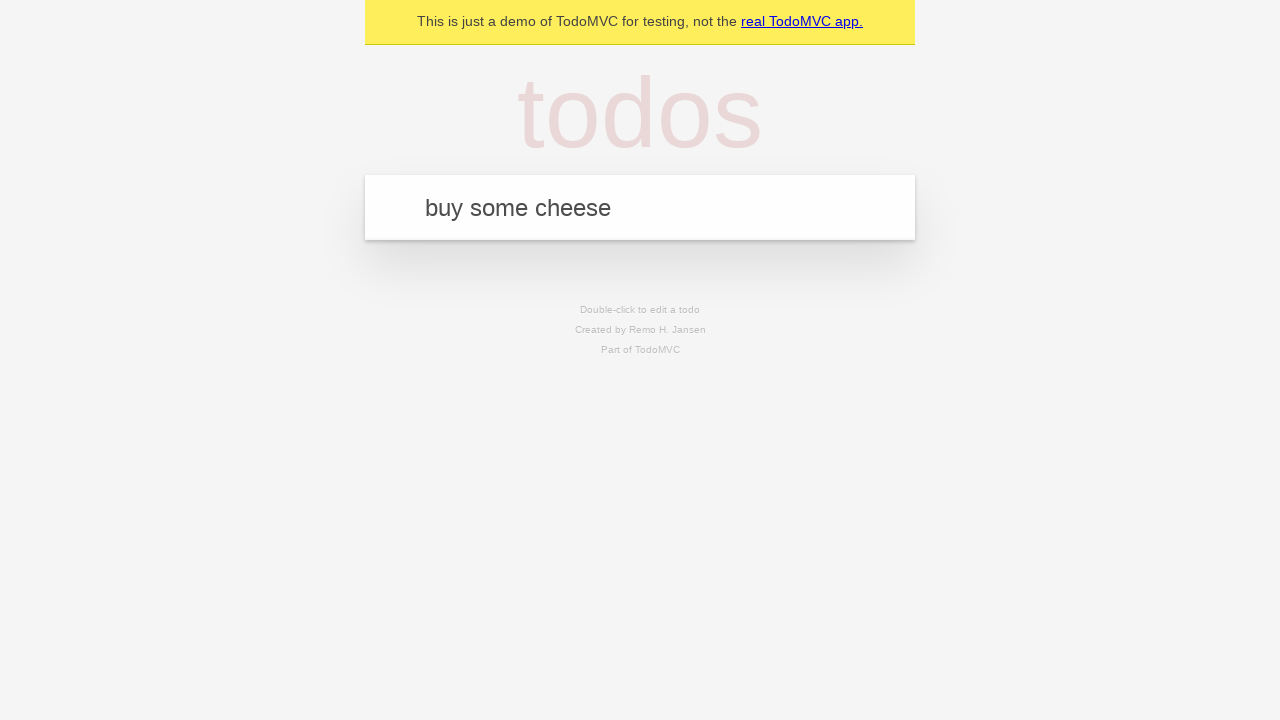

Pressed Enter to add first todo on .new-todo
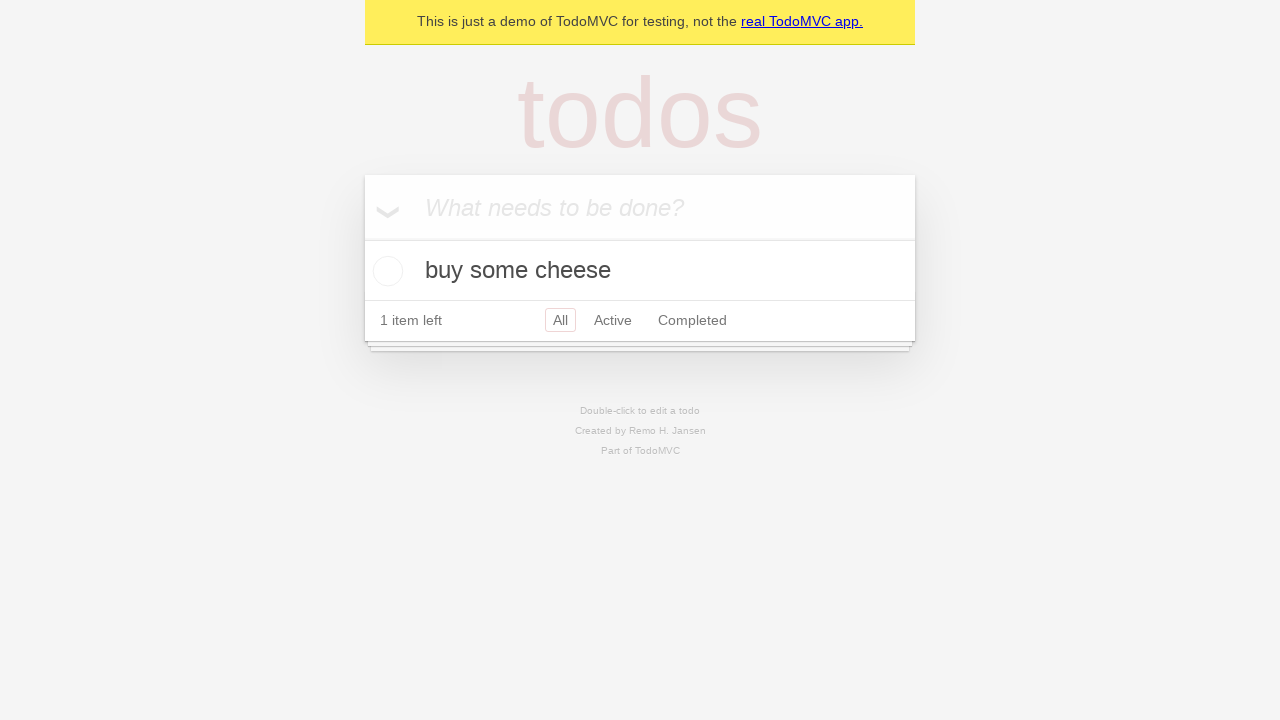

Filled new todo input with 'feed the cat' on .new-todo
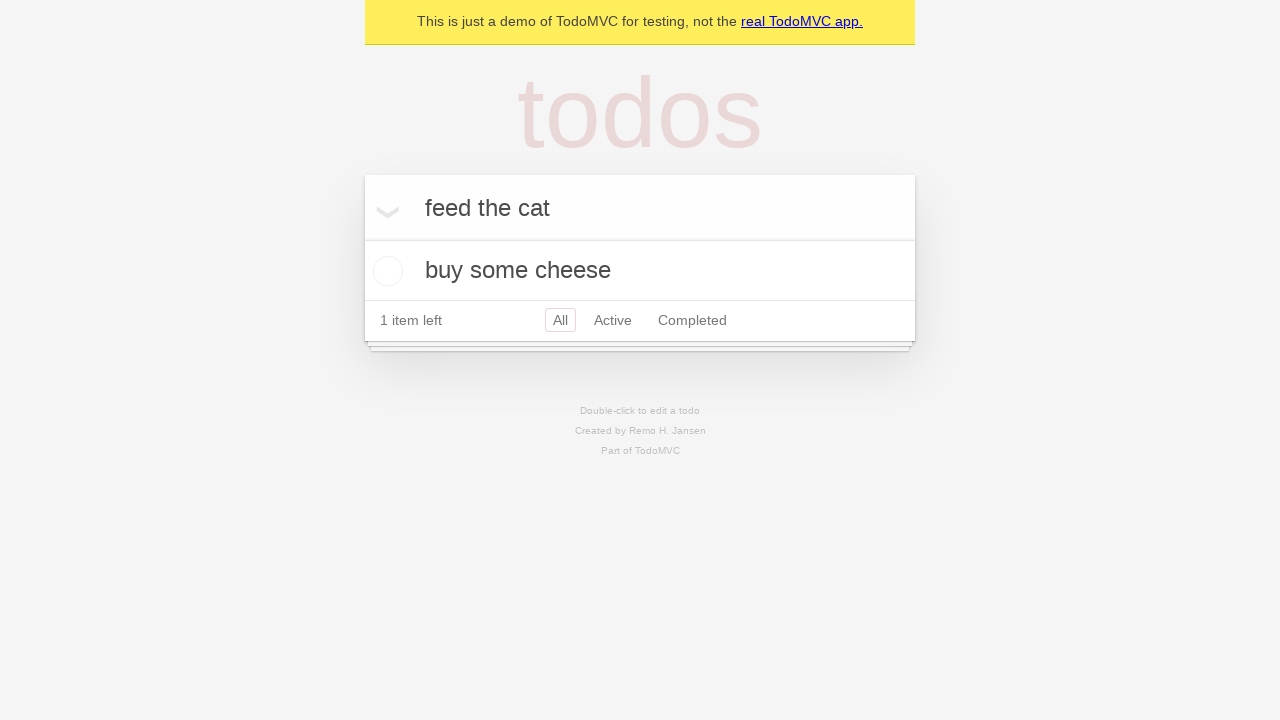

Pressed Enter to add second todo on .new-todo
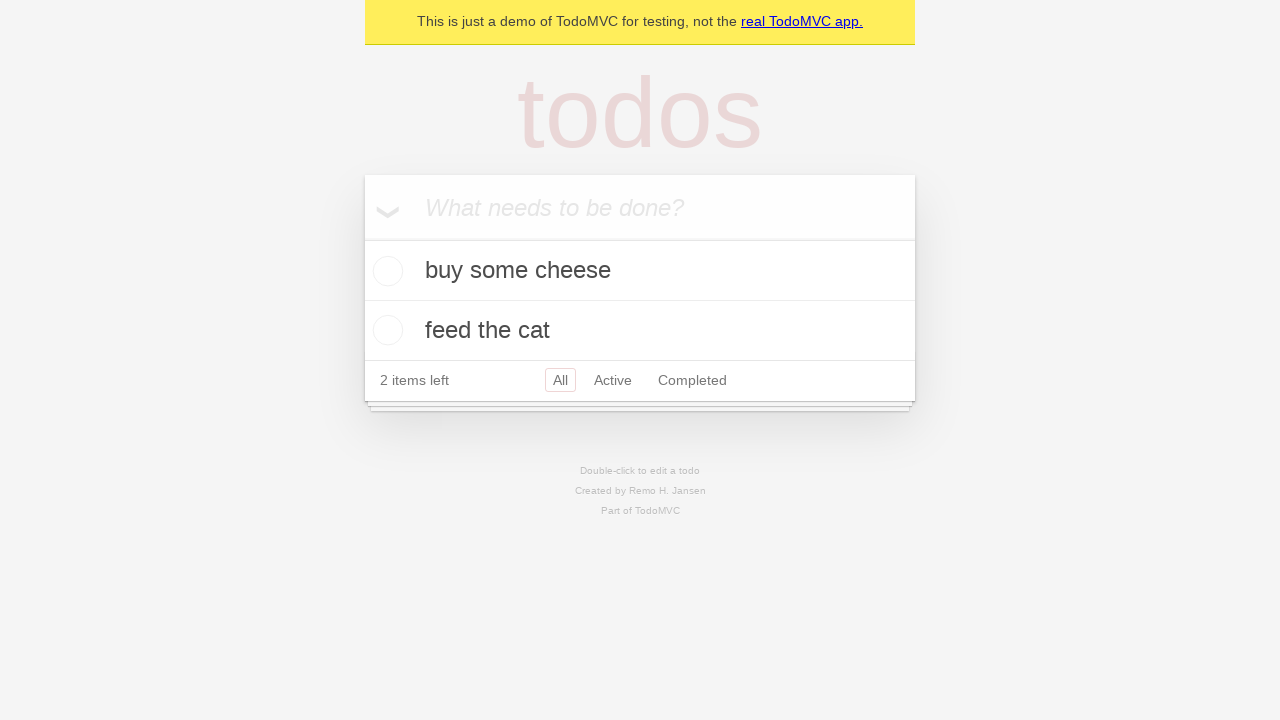

Filled new todo input with 'book a doctors appointment' on .new-todo
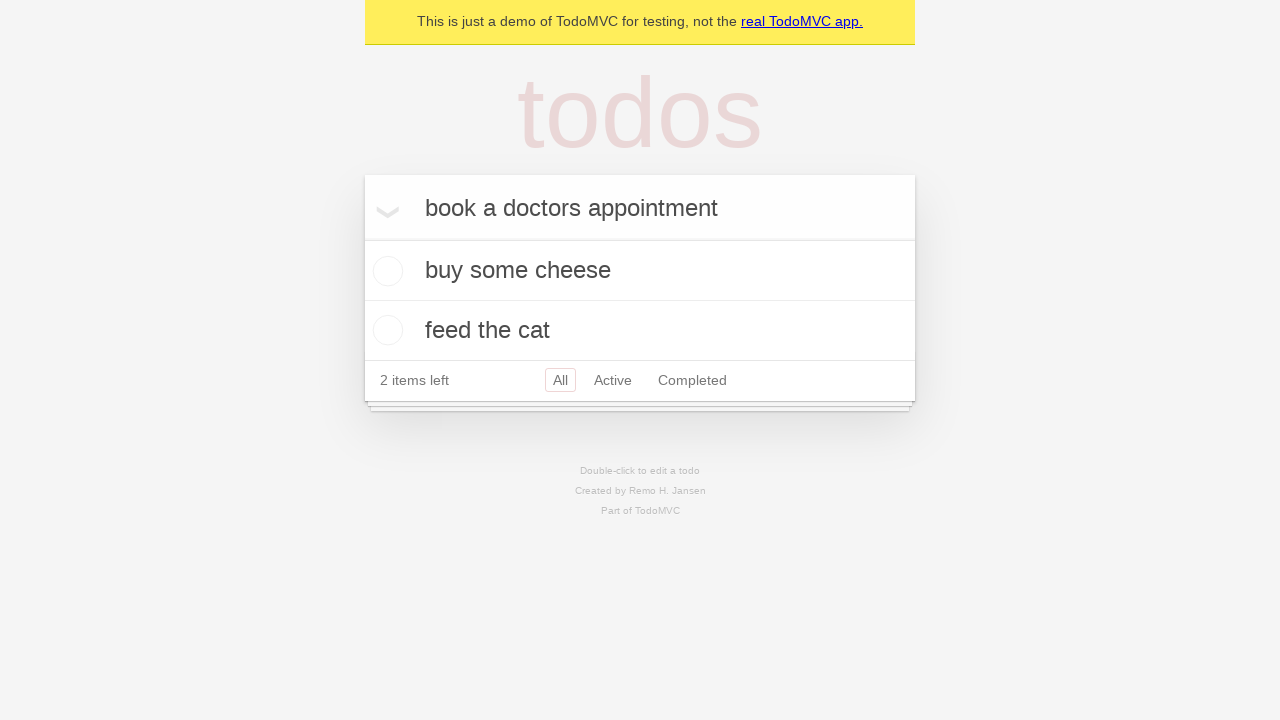

Pressed Enter to add third todo on .new-todo
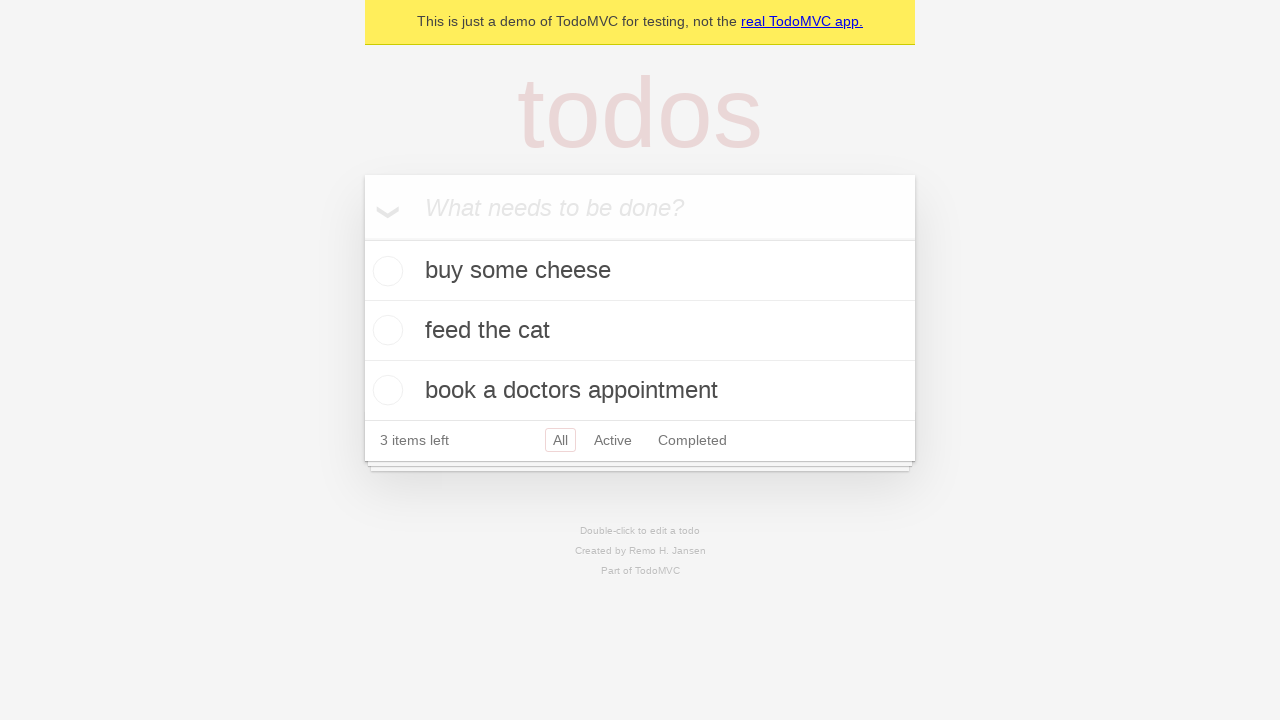

Waited for third todo item to appear in the list
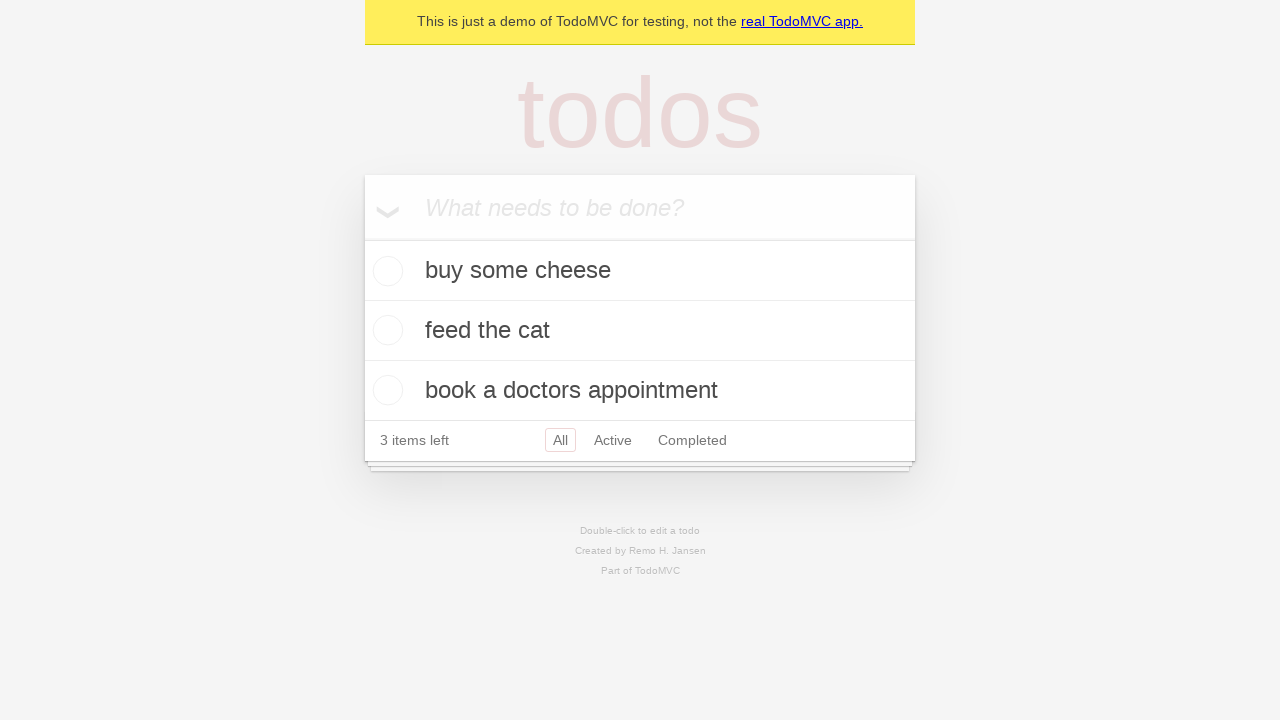

Clicked on Active filter to view active todos at (613, 440) on .filters >> text=Active
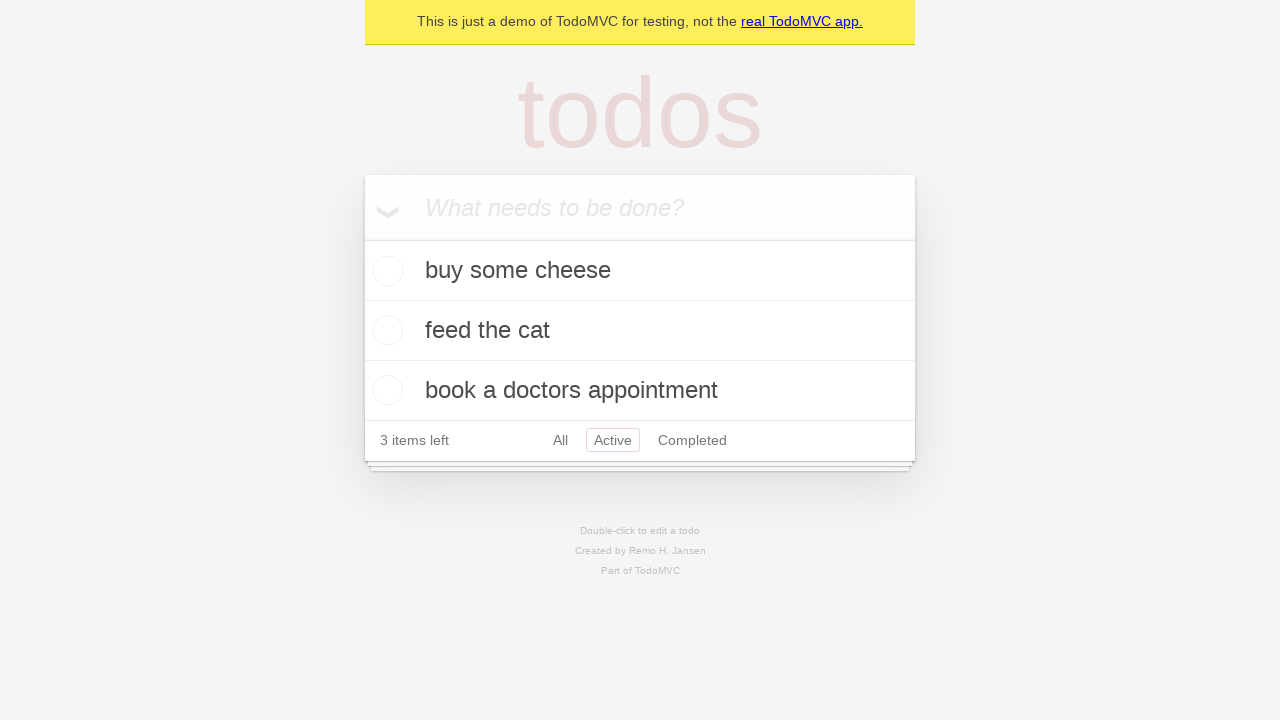

Clicked on Completed filter to view completed todos at (692, 440) on .filters >> text=Completed
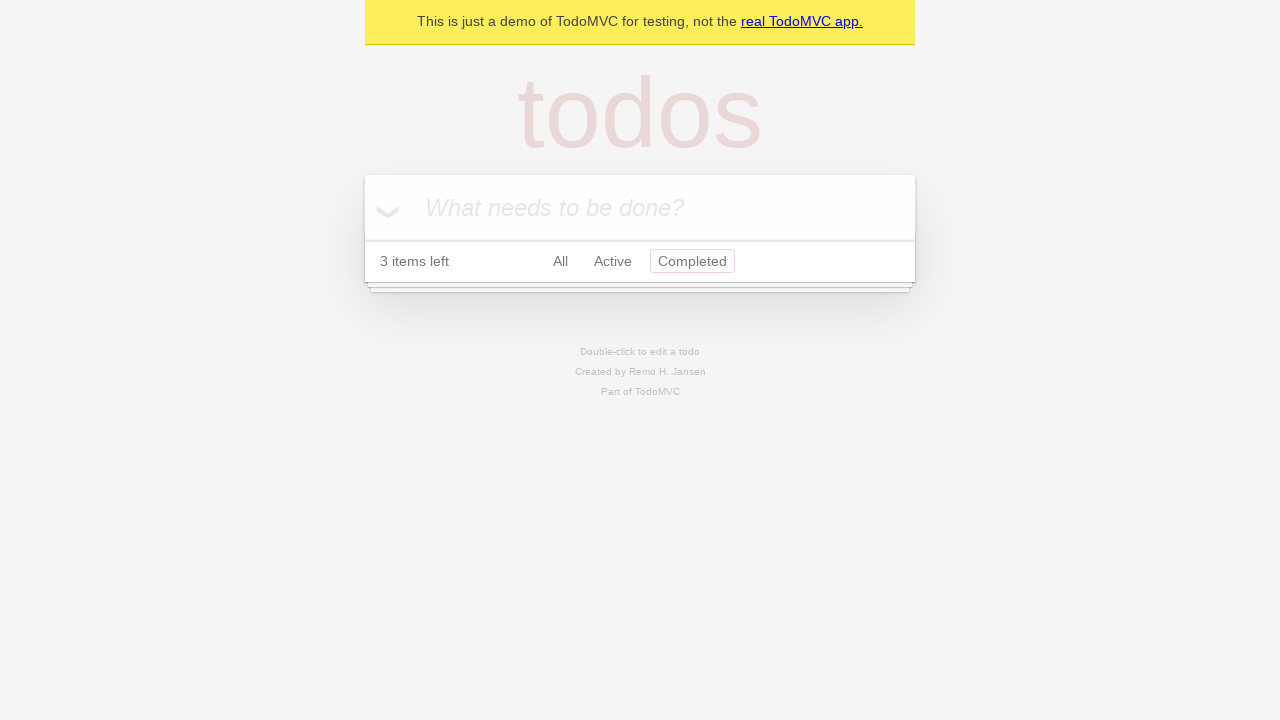

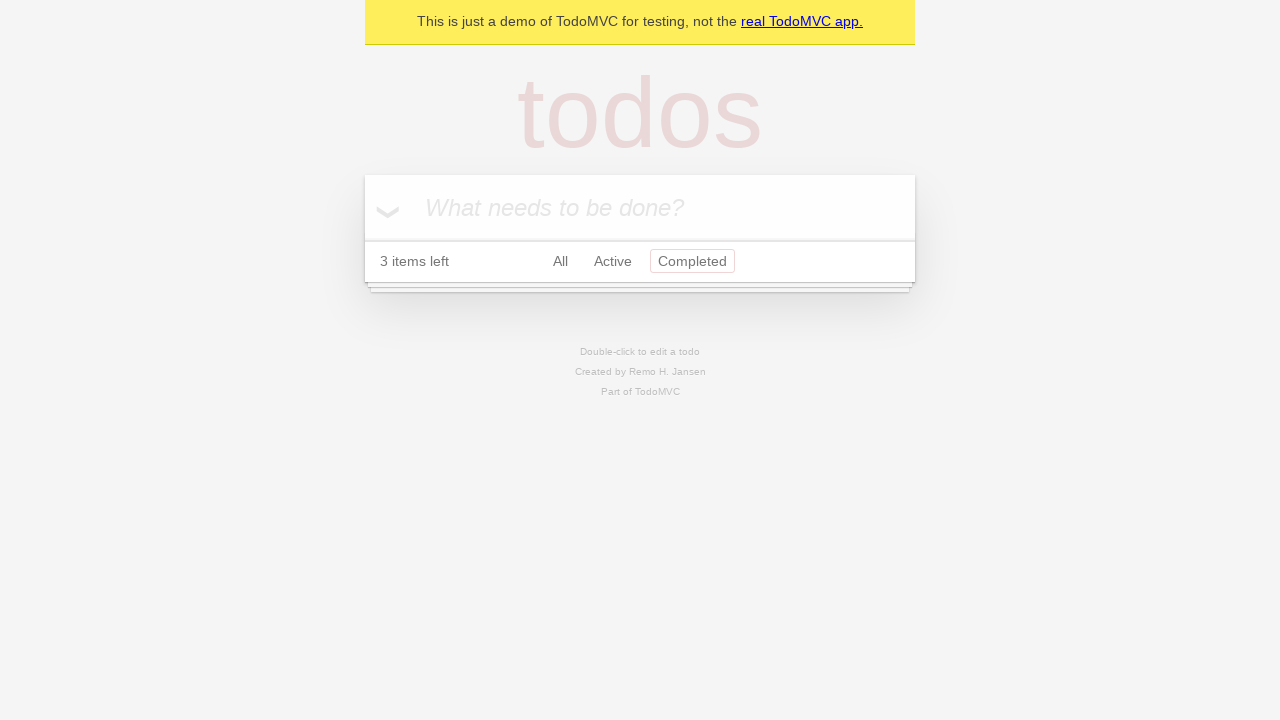